Tests scrolling functionality on jQueryUI website by scrolling down the page using JavaScript execution

Starting URL: http://jqueryui.com

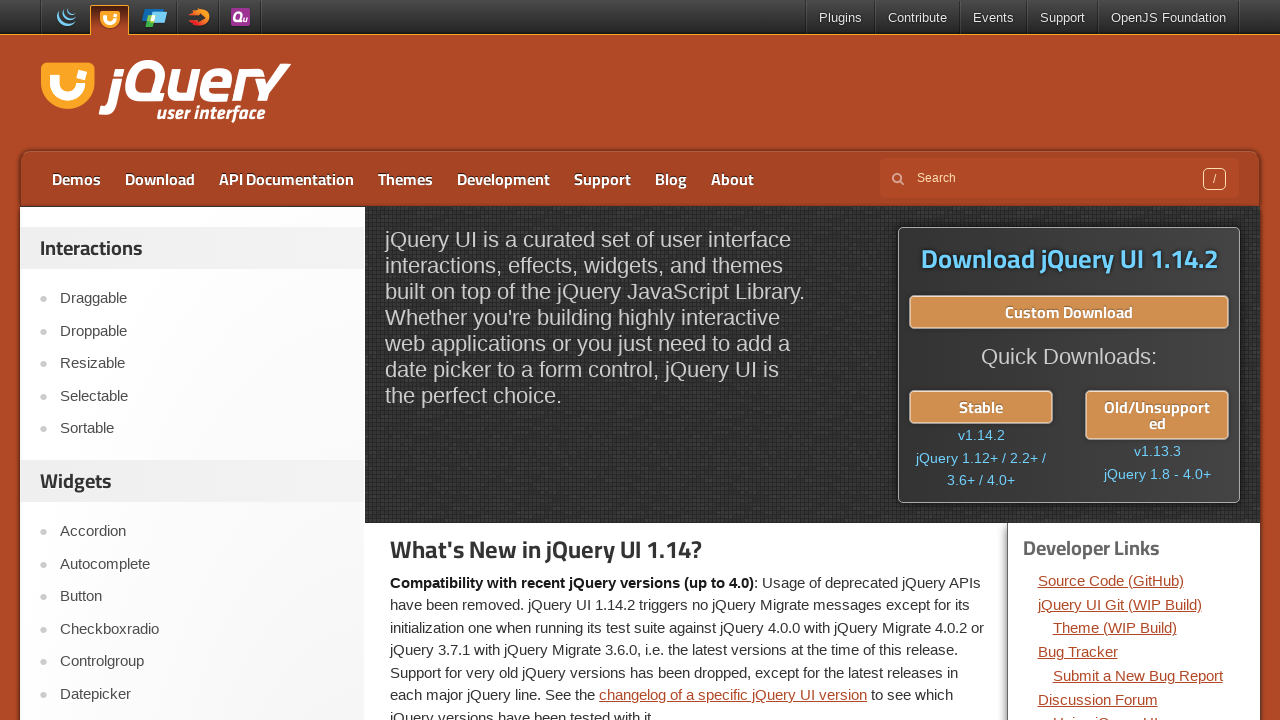

Navigated to jQueryUI website
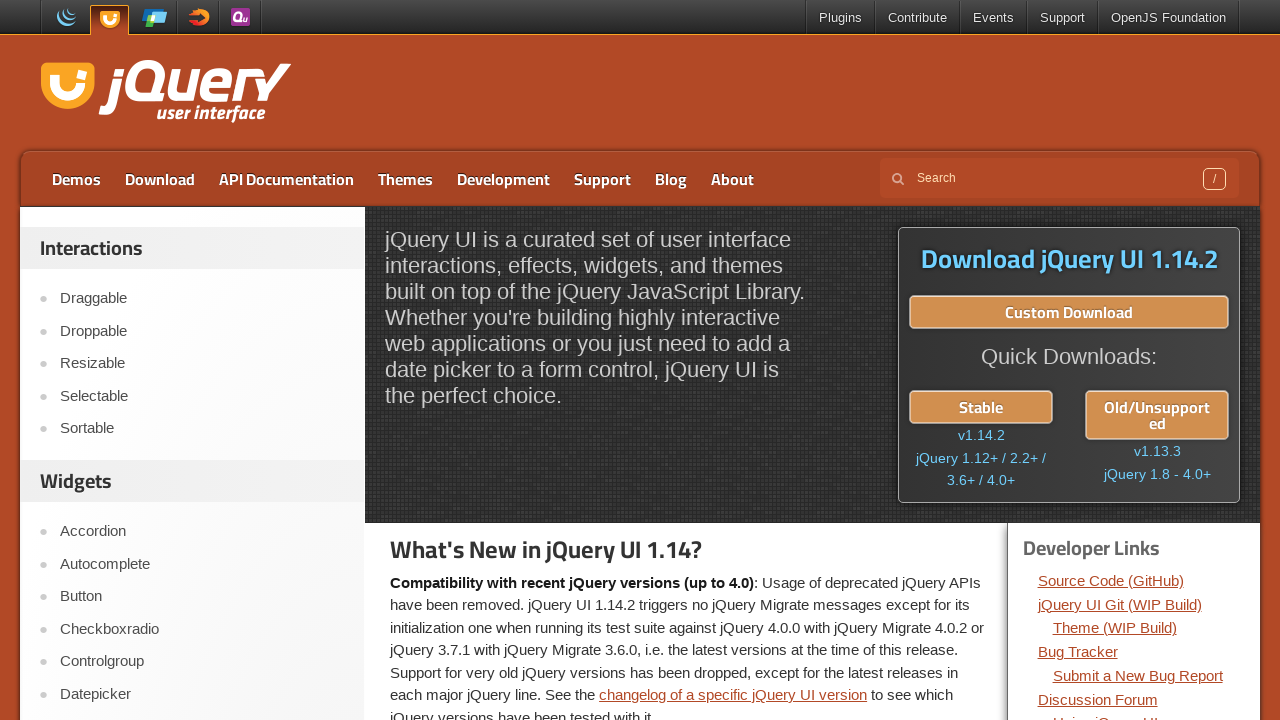

Scrolled down the page by 400 pixels
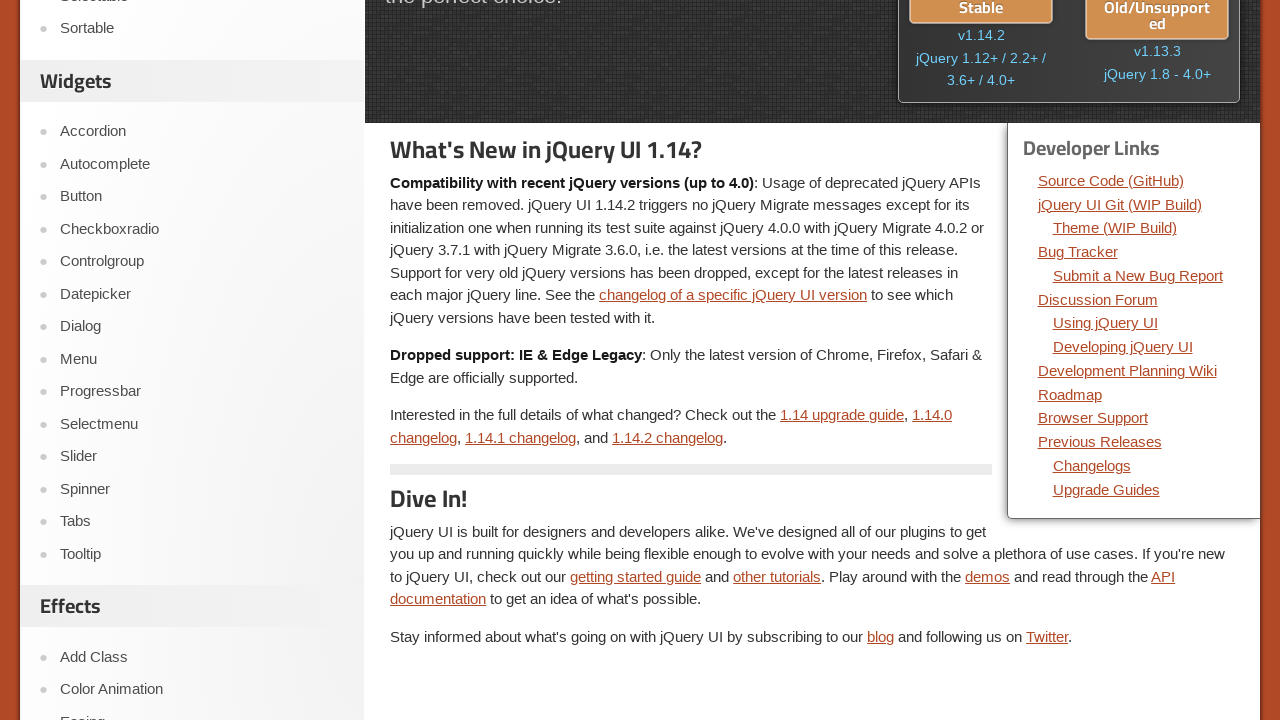

Scrolled up the page by 400 pixels
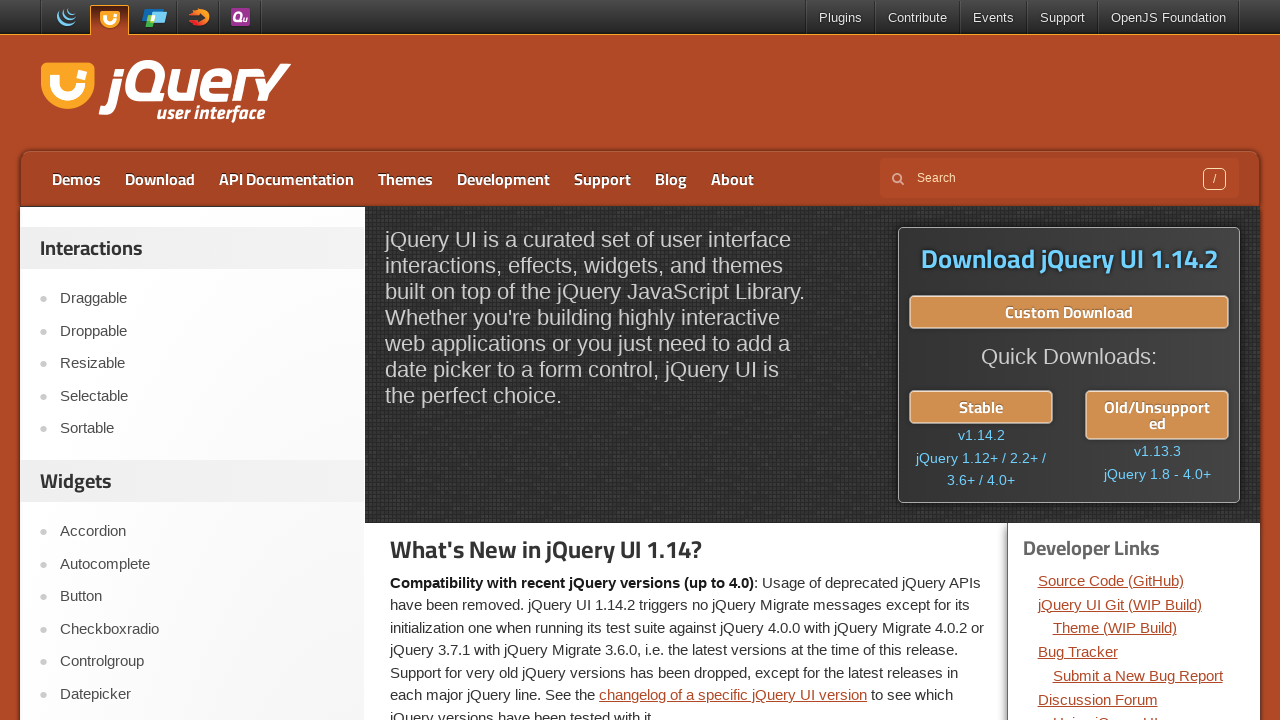

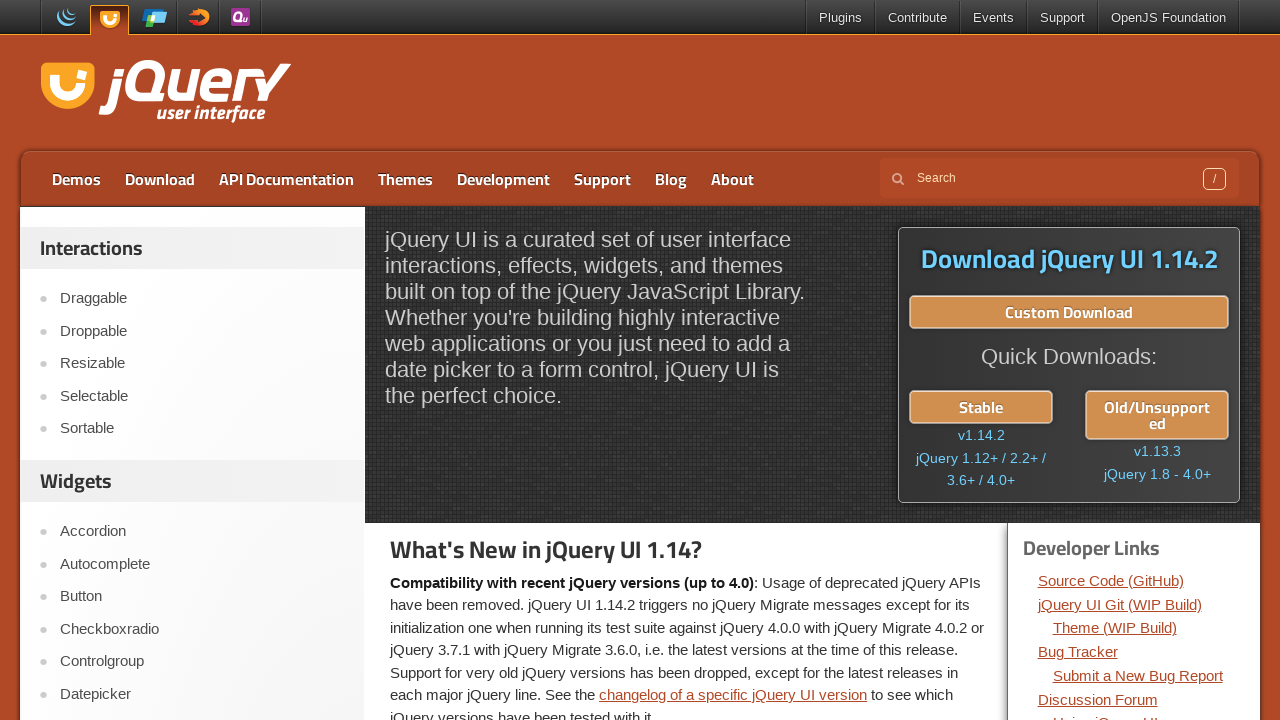